Tests navigation back to the registration page by clicking the button

Starting URL: https://tc-1-final-parte1.vercel.app/tabelaCadastro.html

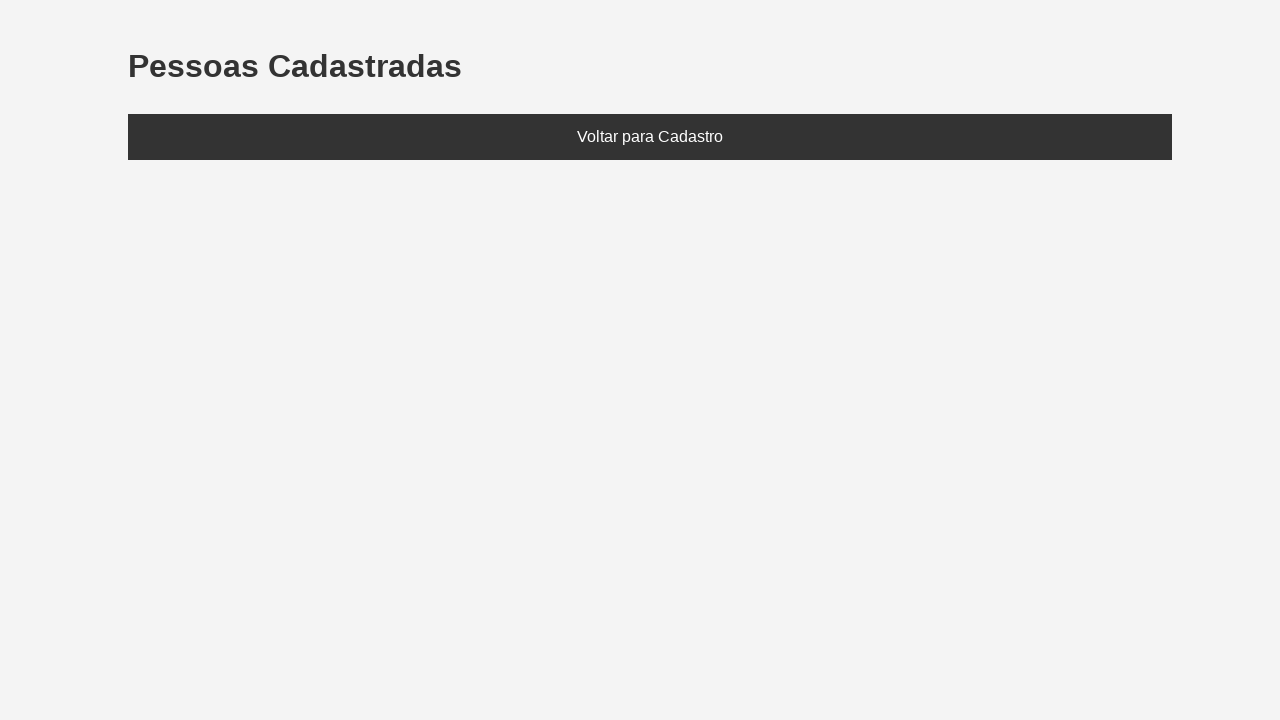

Clicked the back button to navigate away from registration page at (650, 137) on .btn
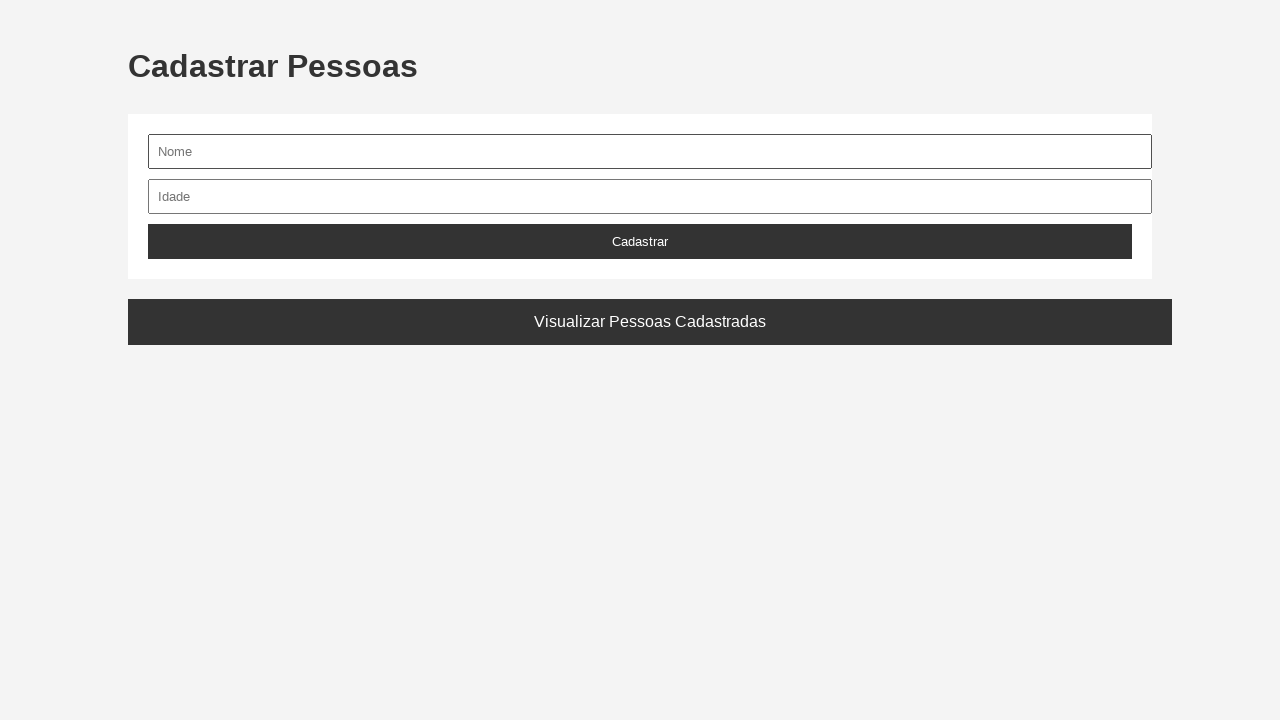

Waited for navigation to index.html
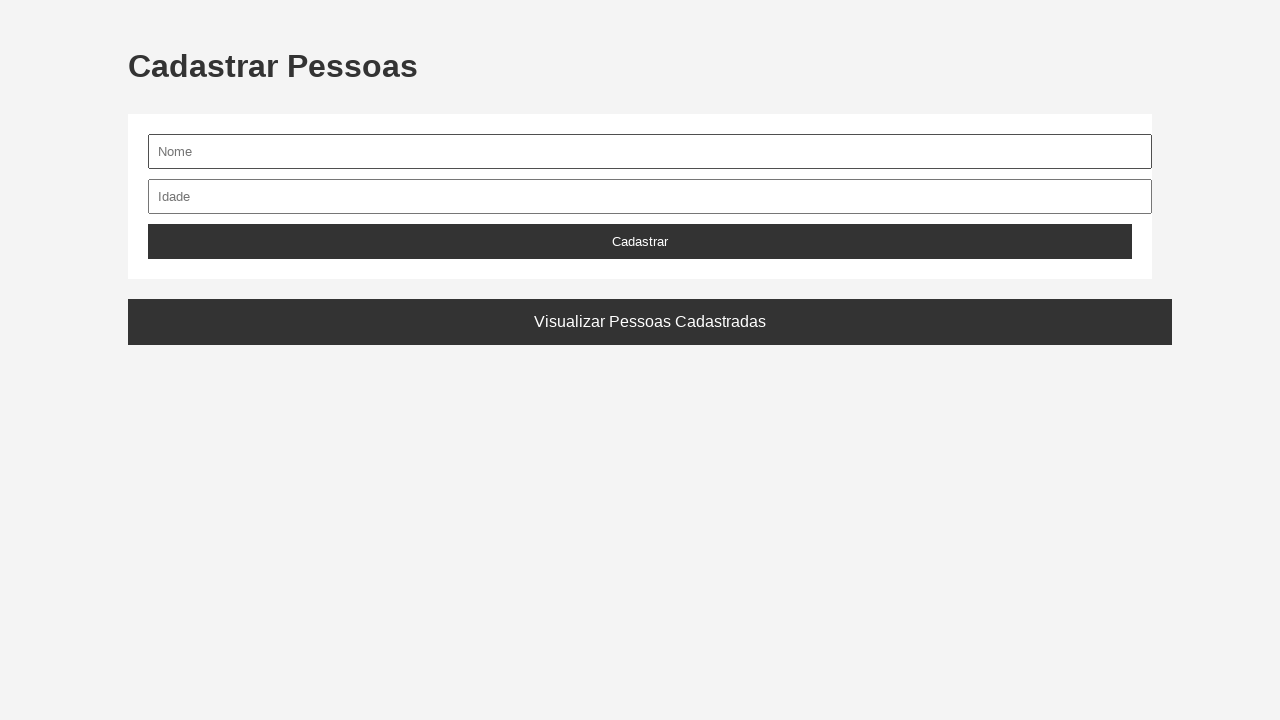

Verified that the page URL ends with index.html
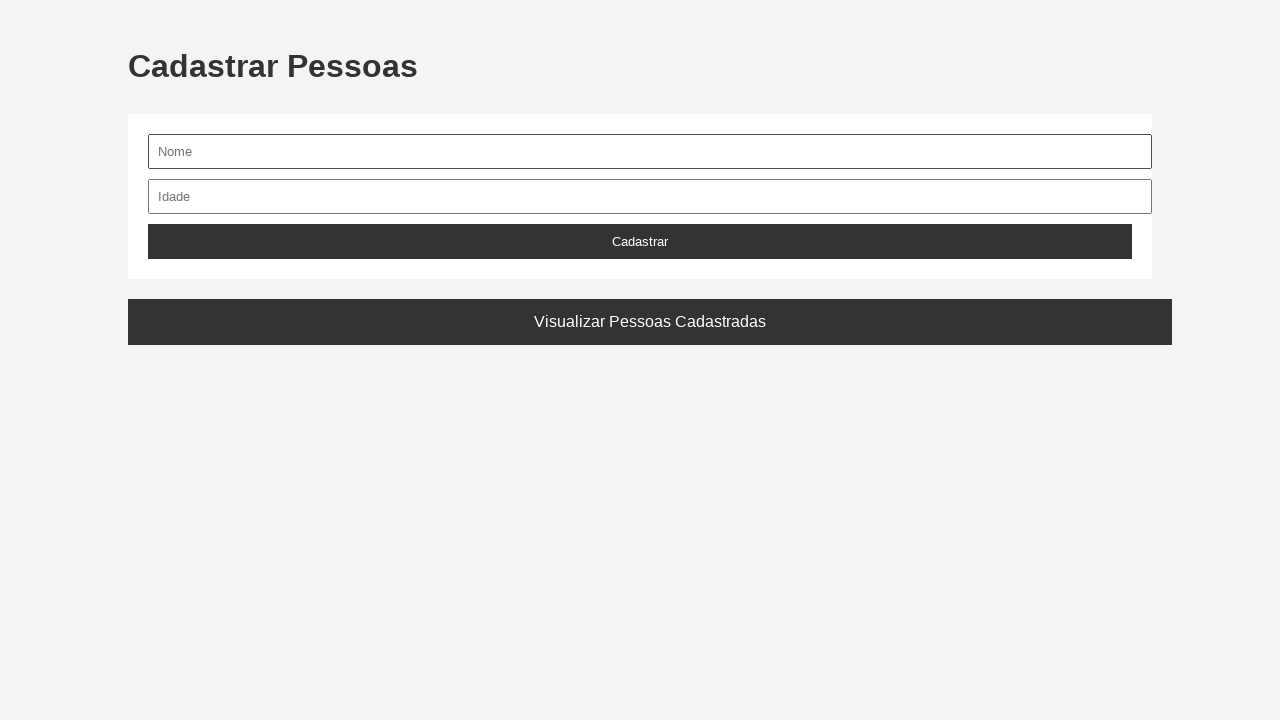

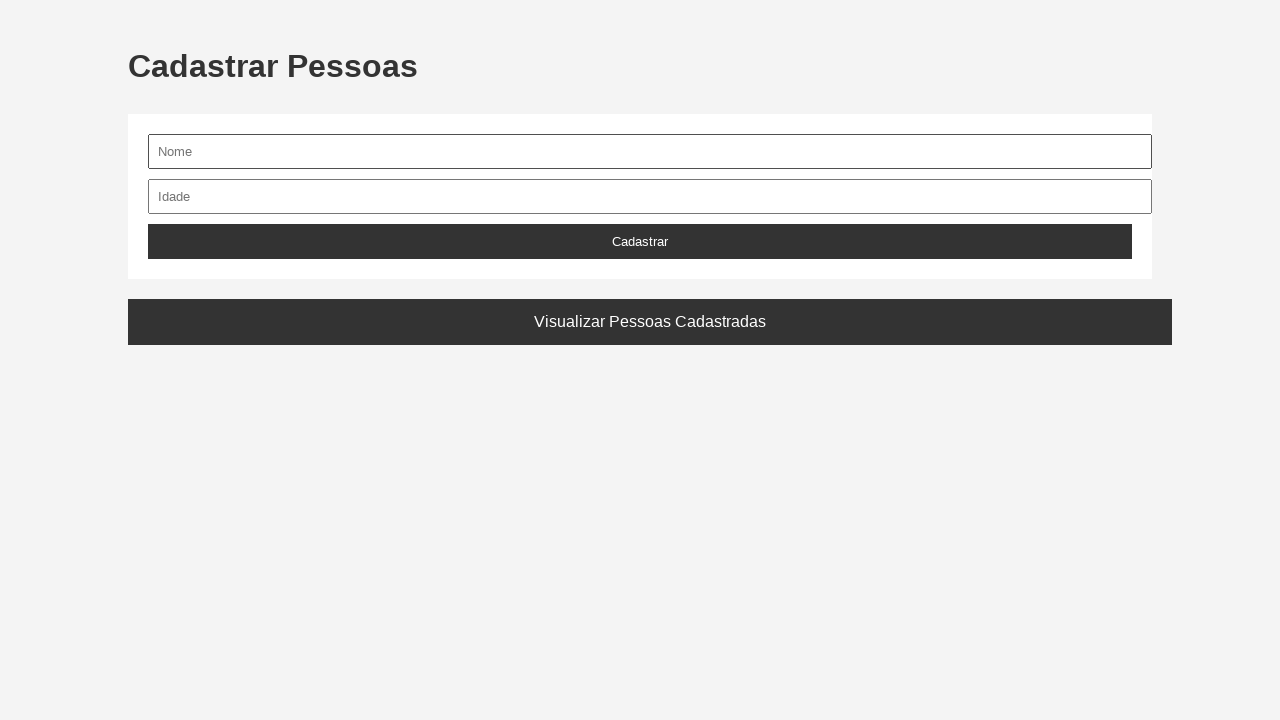